Tests Python.org search functionality by entering "pycon" in the search box and submitting the form

Starting URL: http://www.python.org

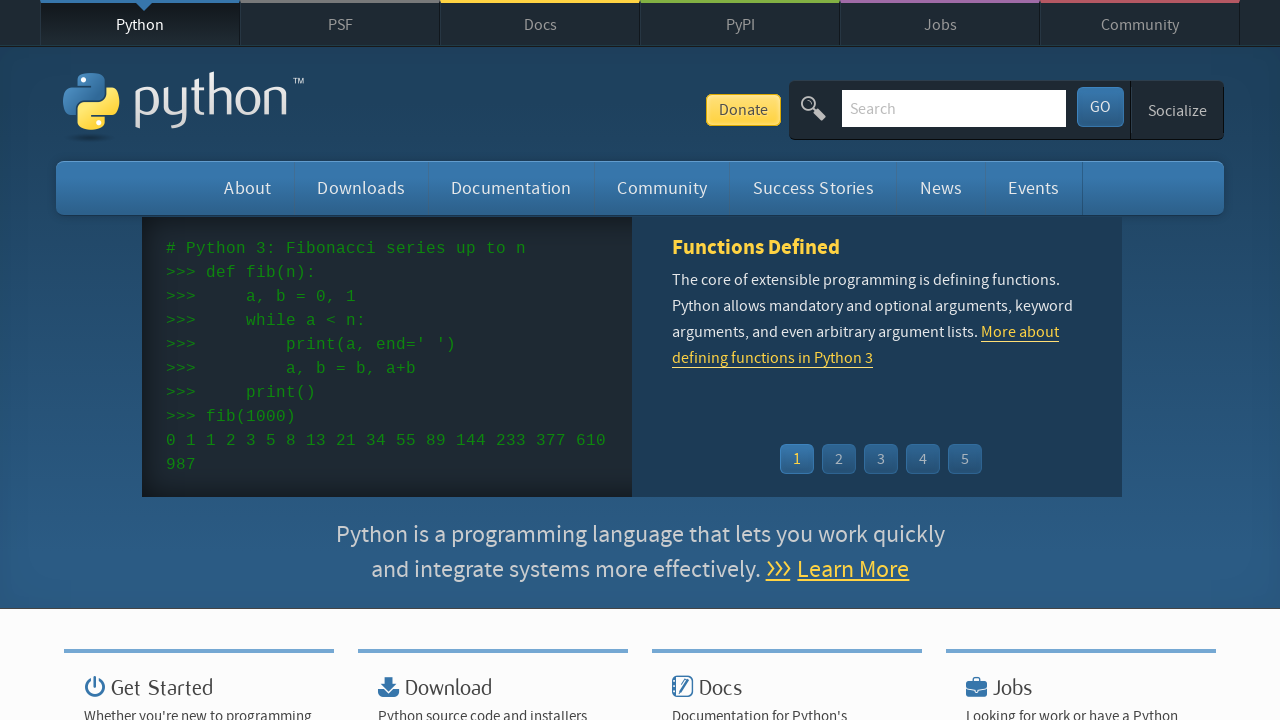

Cleared the search box on input[name='q']
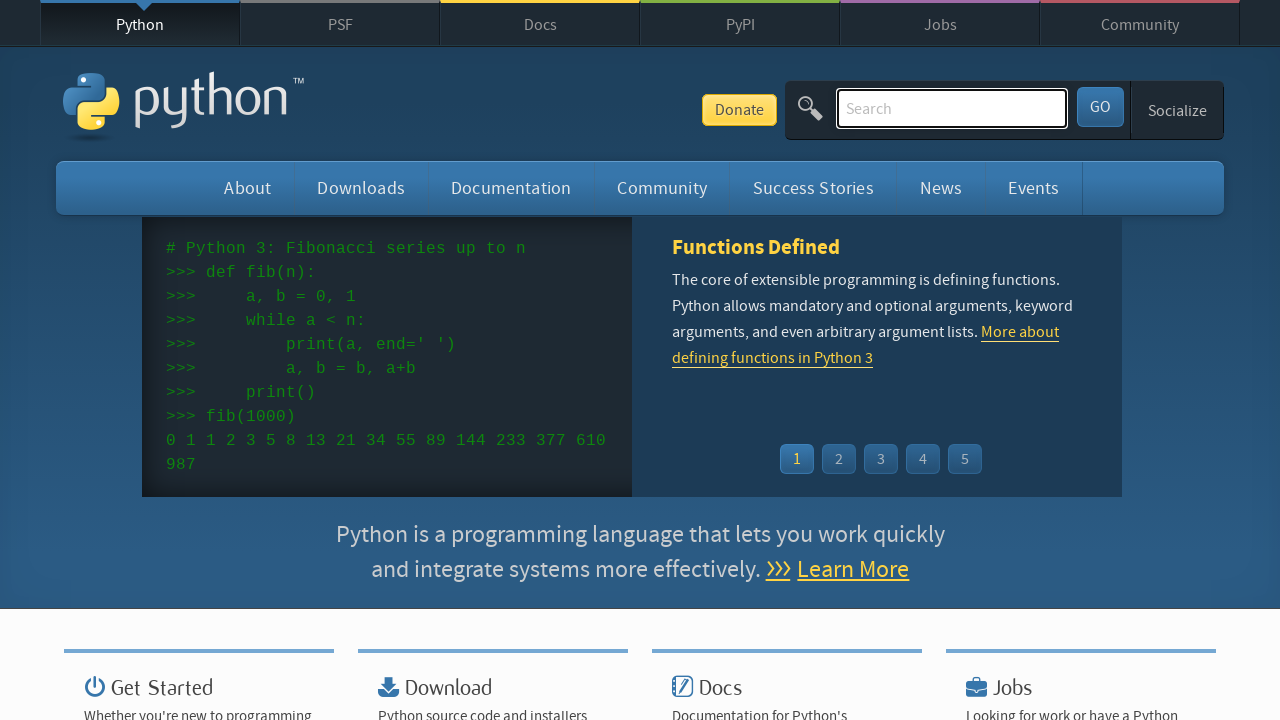

Filled search box with 'pycon' on input[name='q']
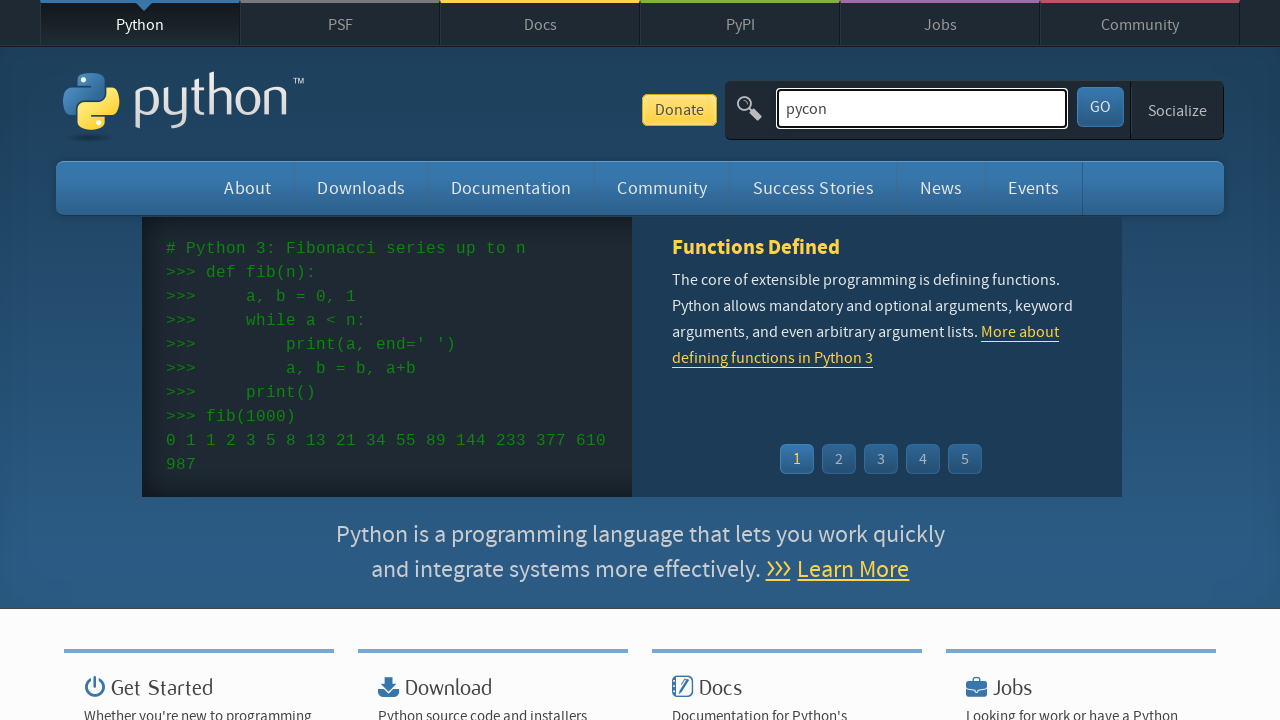

Pressed Enter to submit the search on input[name='q']
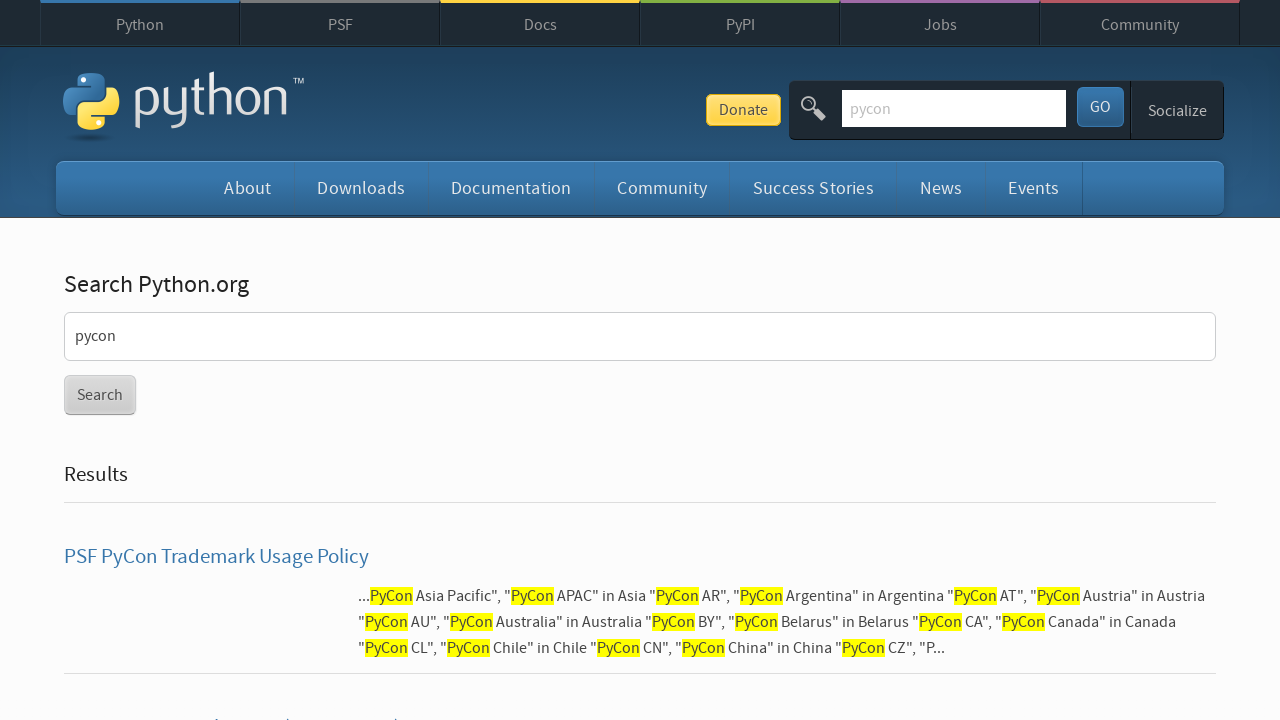

Search results loaded and network idle
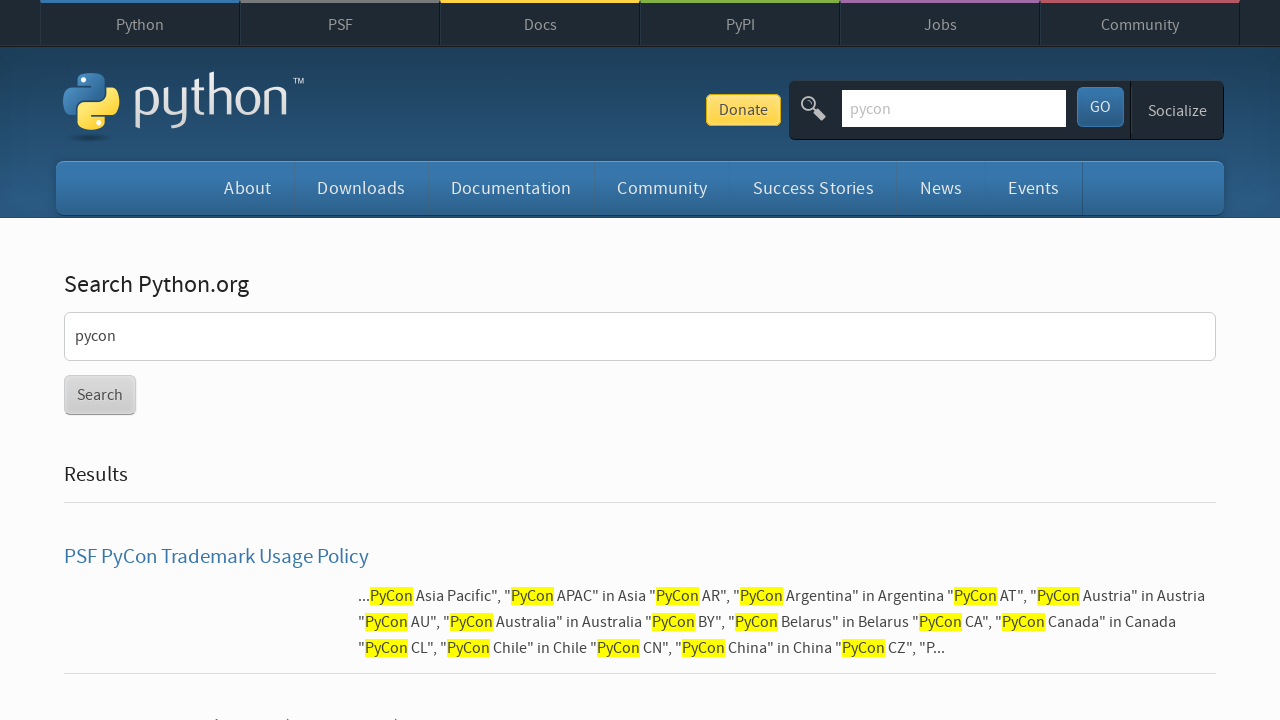

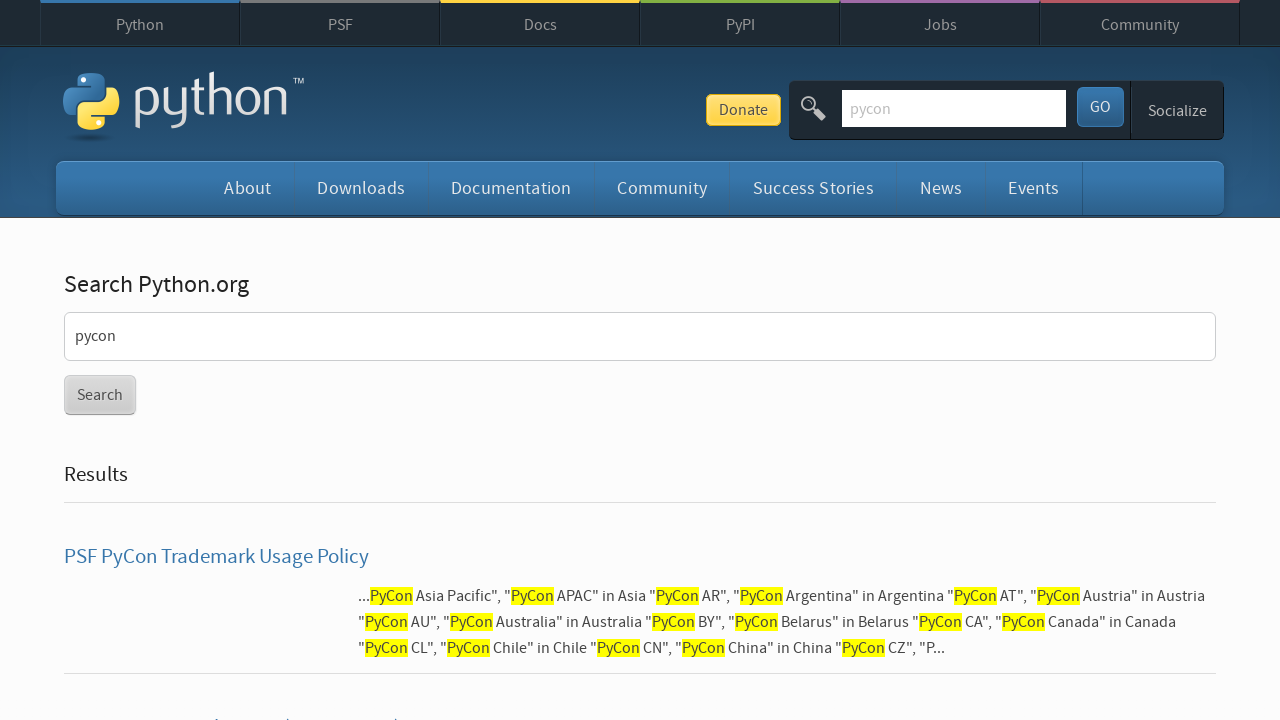